Tests page scrolling functionality by verifying elements are visible, scrolling down to check subscription section visibility, then scrolling back up

Starting URL: http://automationexercise.com

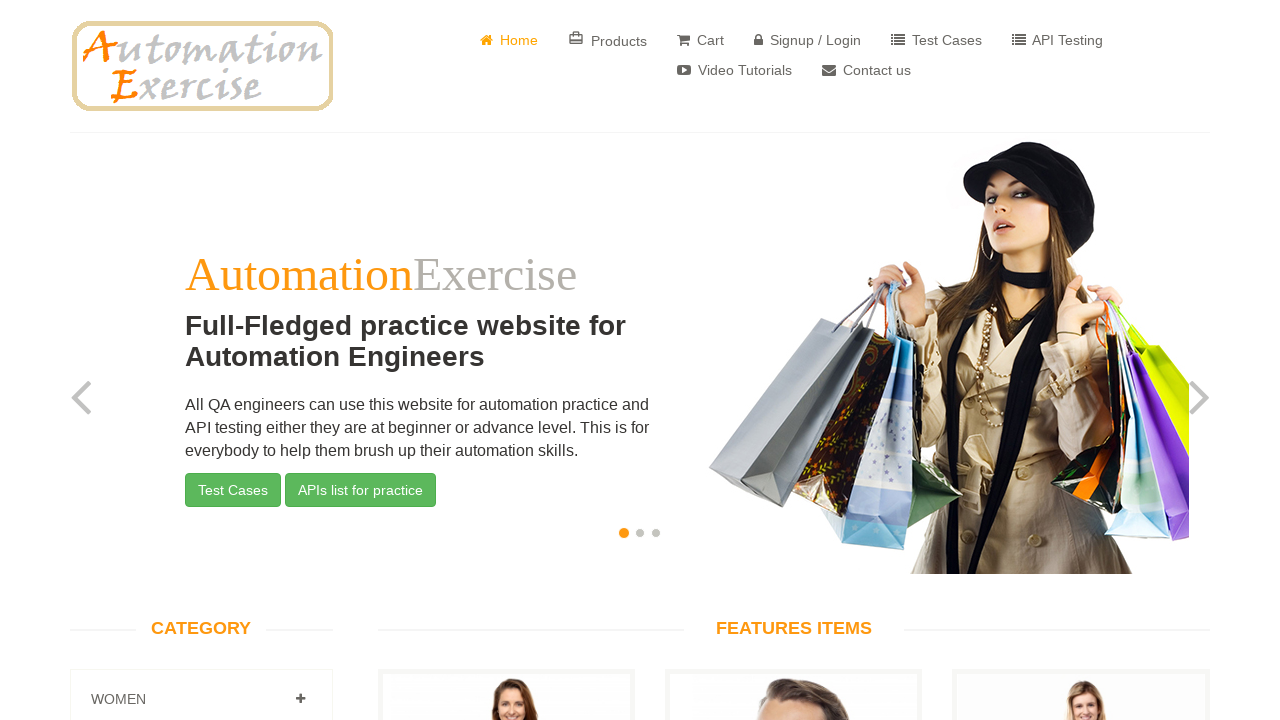

Waited for main page logo to be present
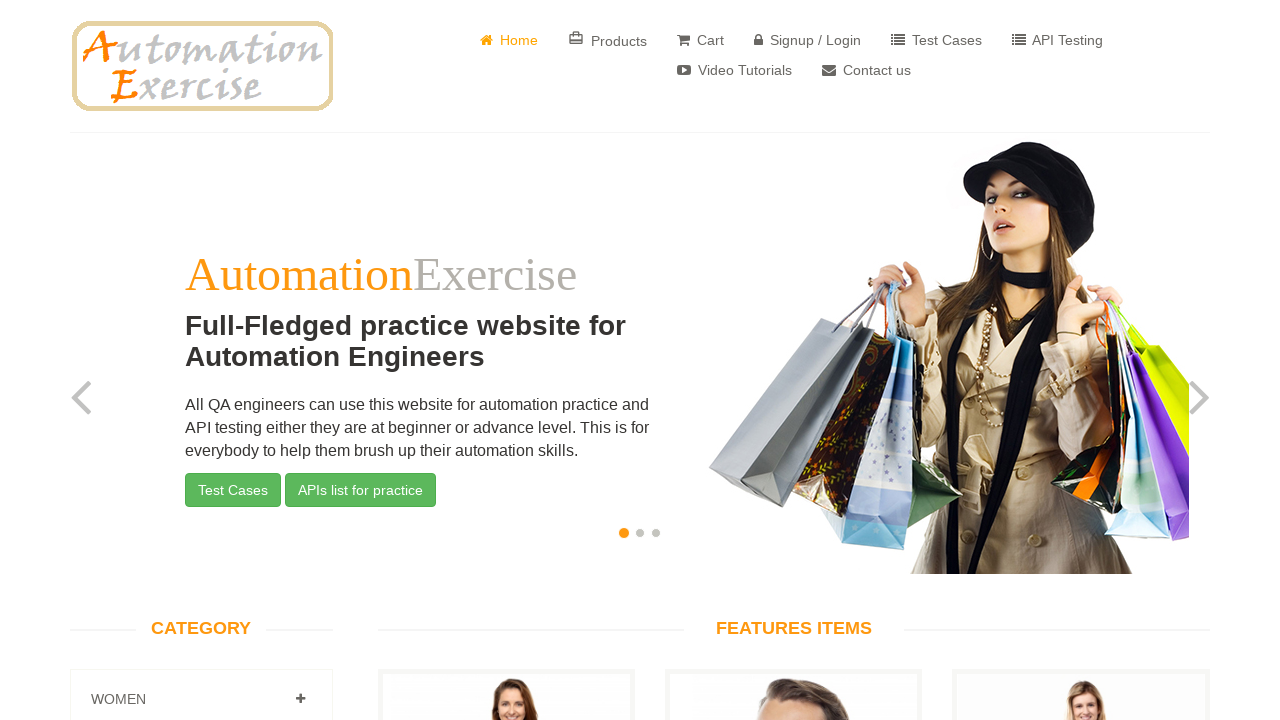

Scrolled down to bottom of page
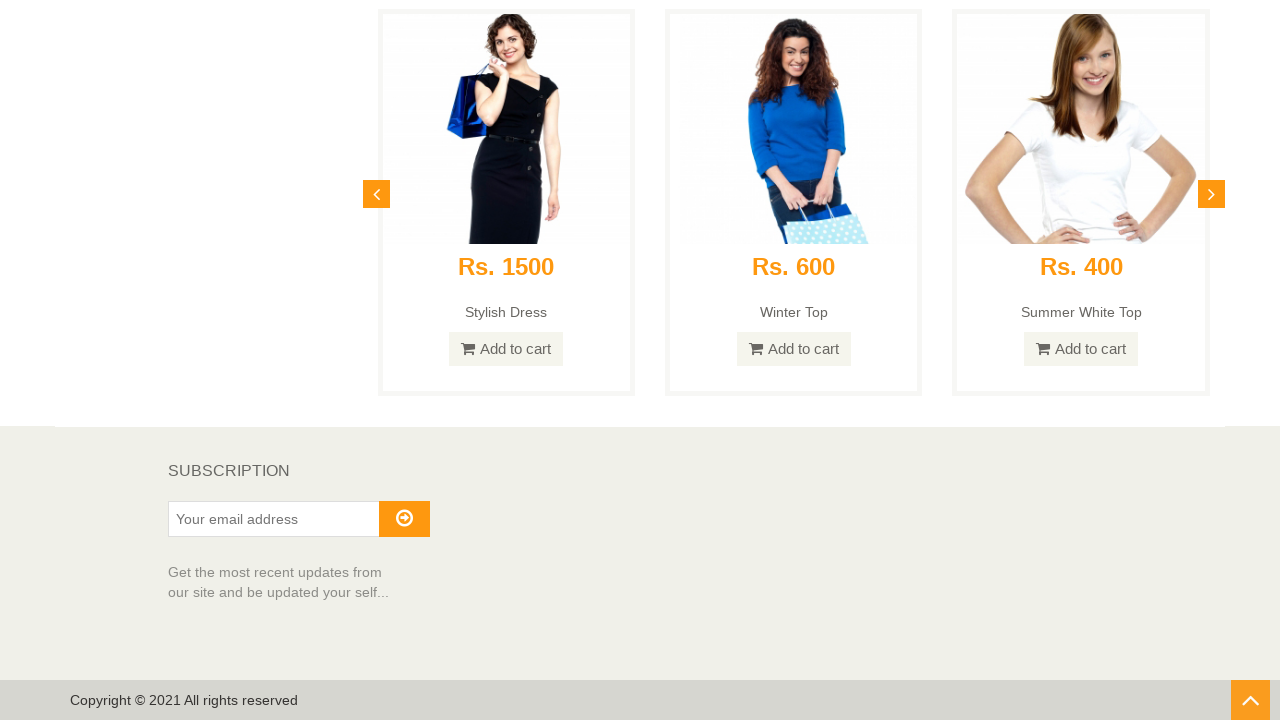

Verified subscription section is visible after scrolling down
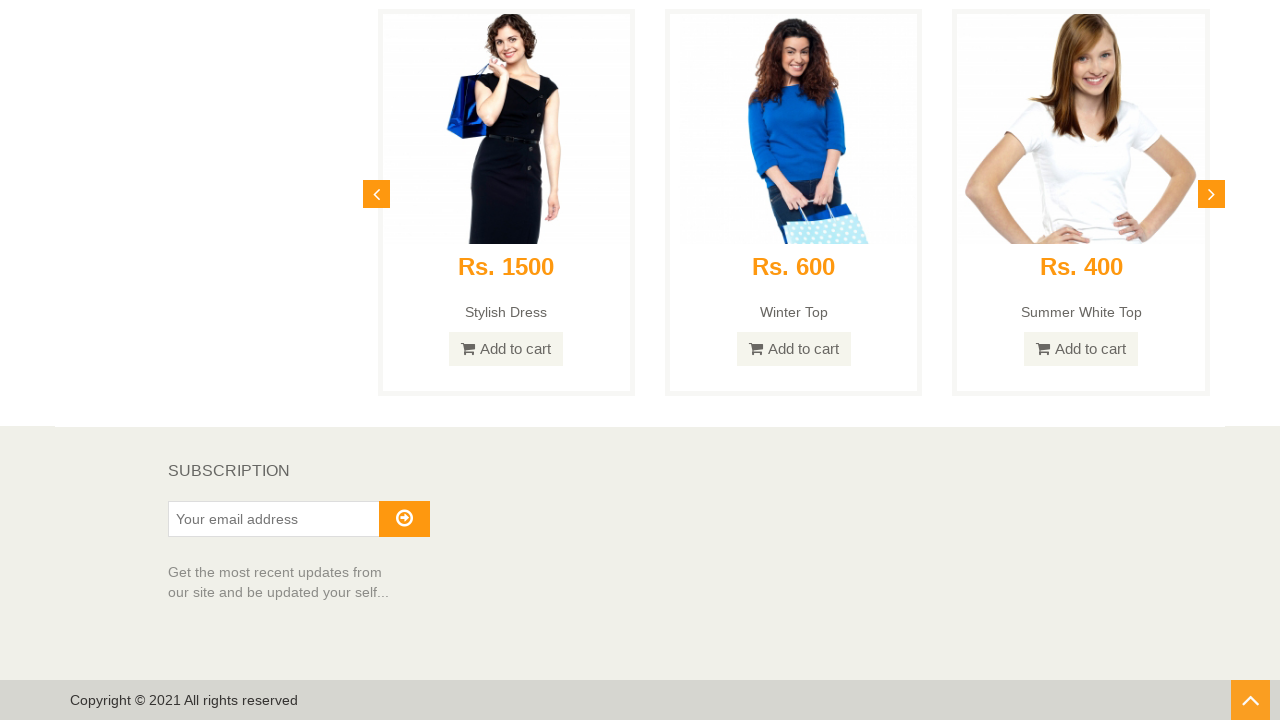

Scrolled back to top of page
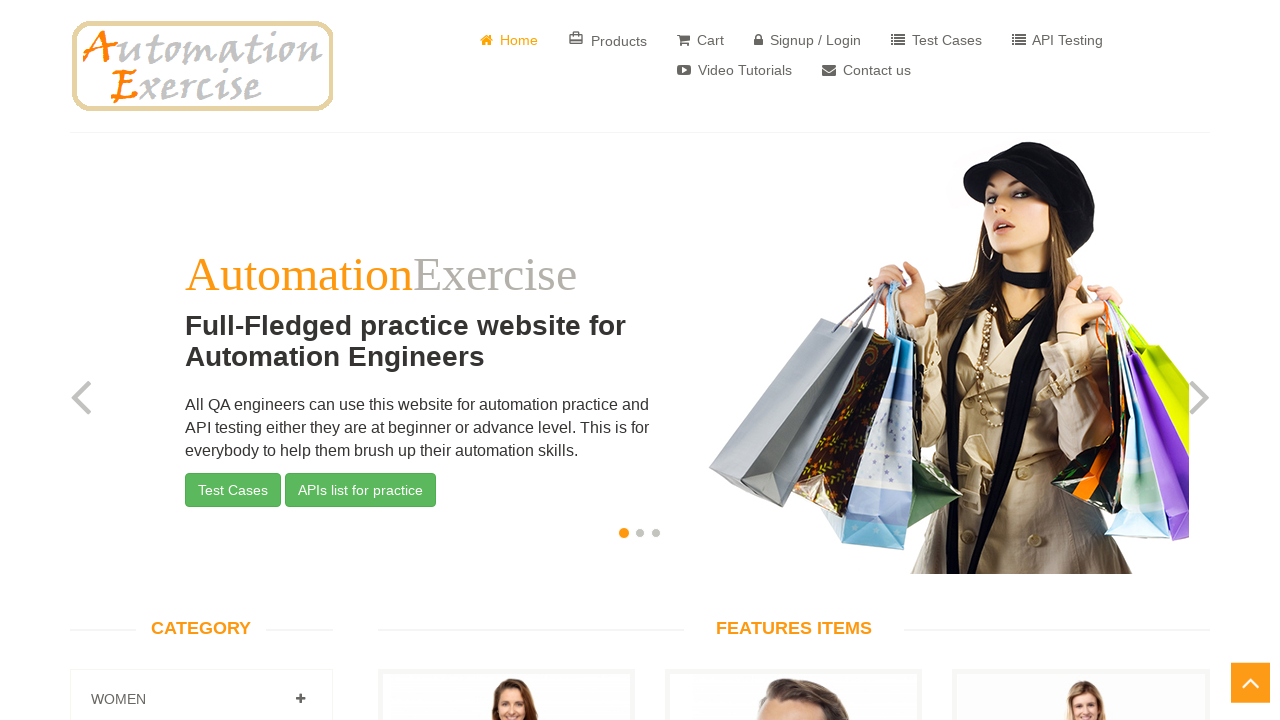

Verified main page logo is visible after scrolling back up
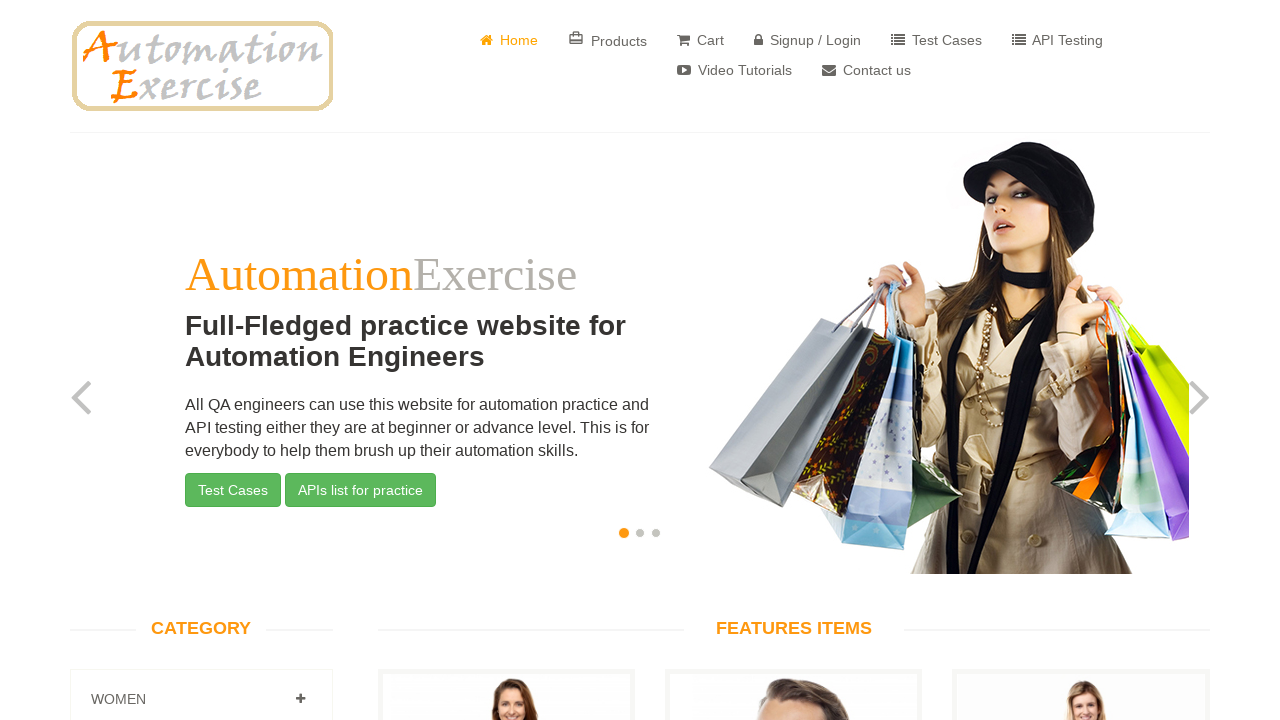

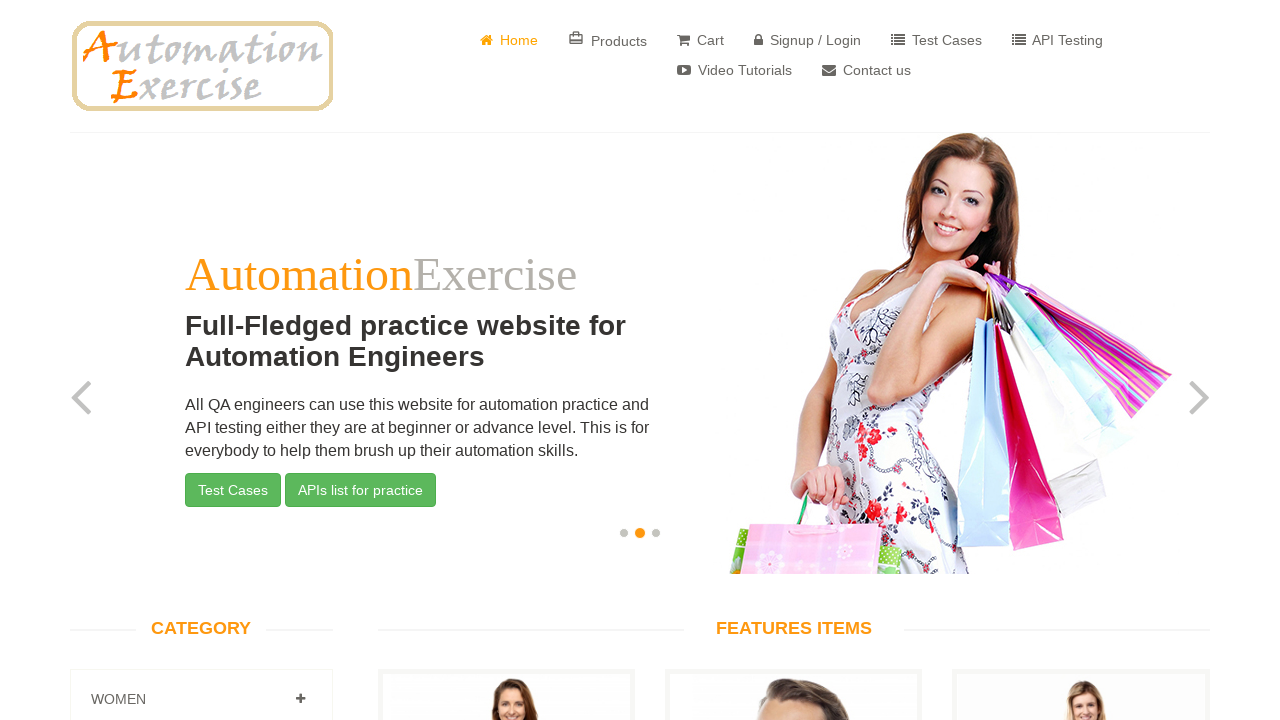